Clicks on the transfer/loan link in the services section

Starting URL: https://parabank.parasoft.com/parabank

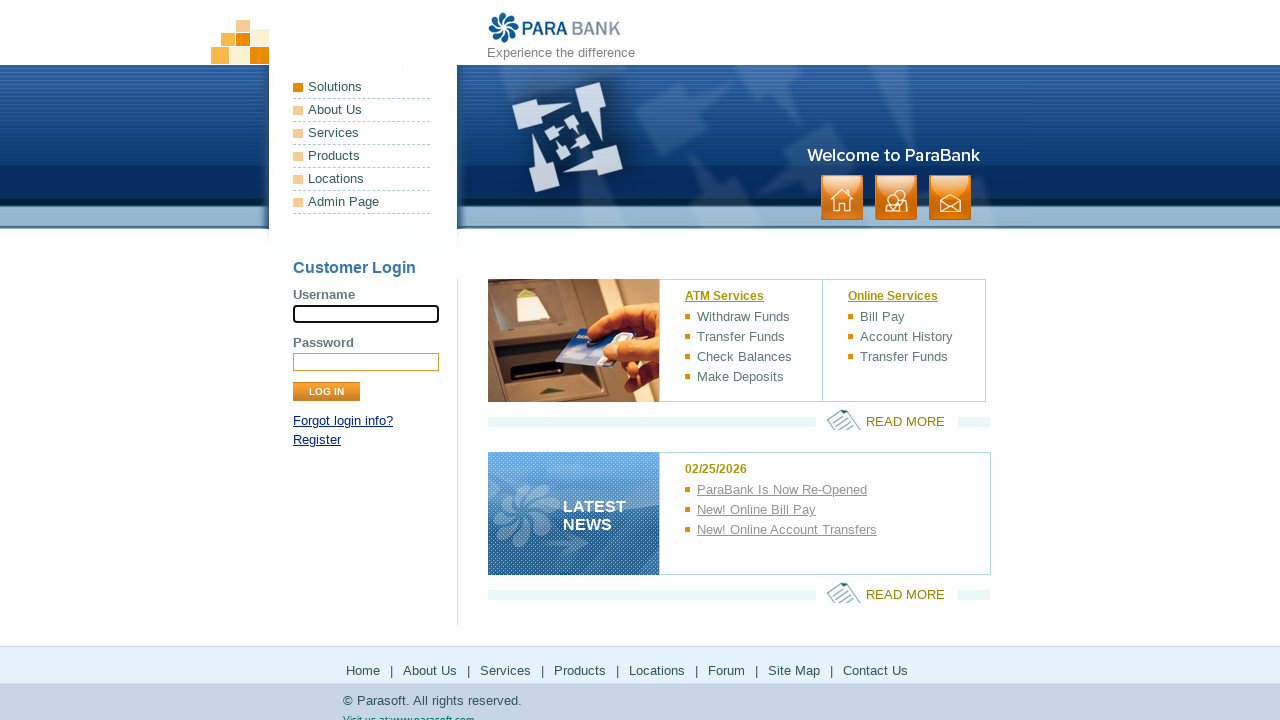

Clicked on the transfer/loan link in the services section at (754, 337) on xpath=/html/body/div[1]/div[3]/div[2]/ul[1]/li[3]/a
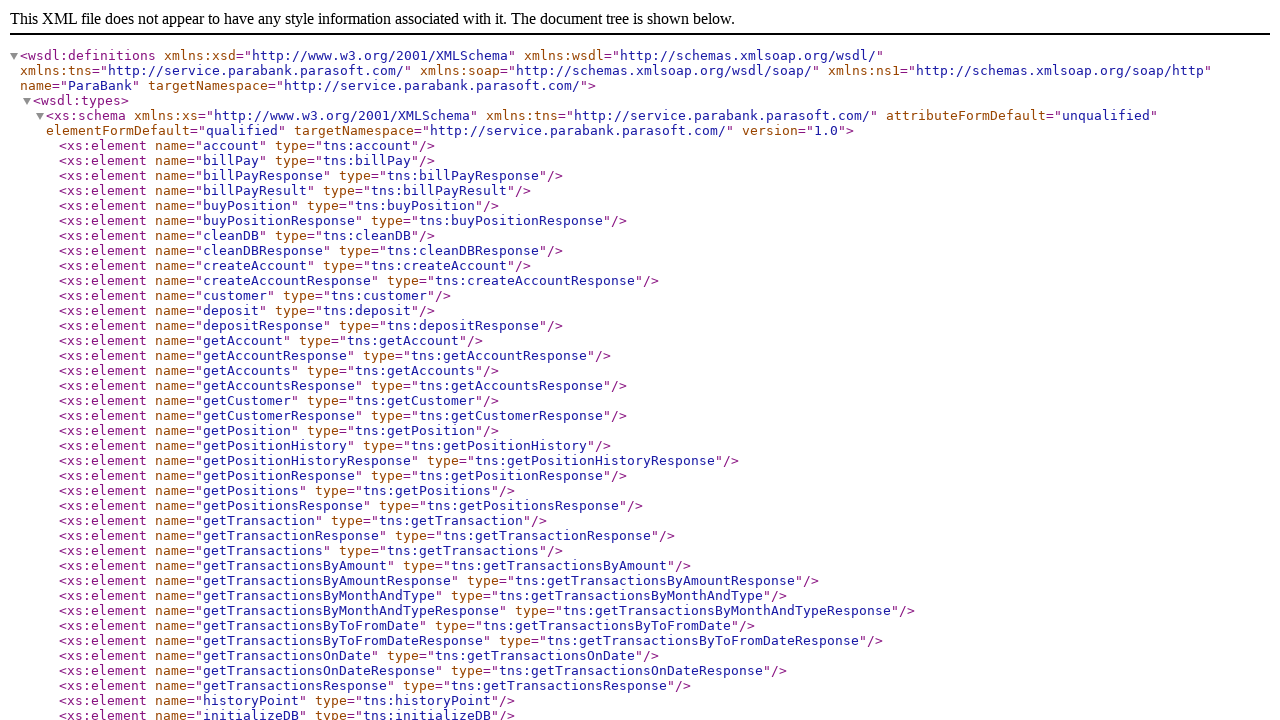

Page loaded successfully
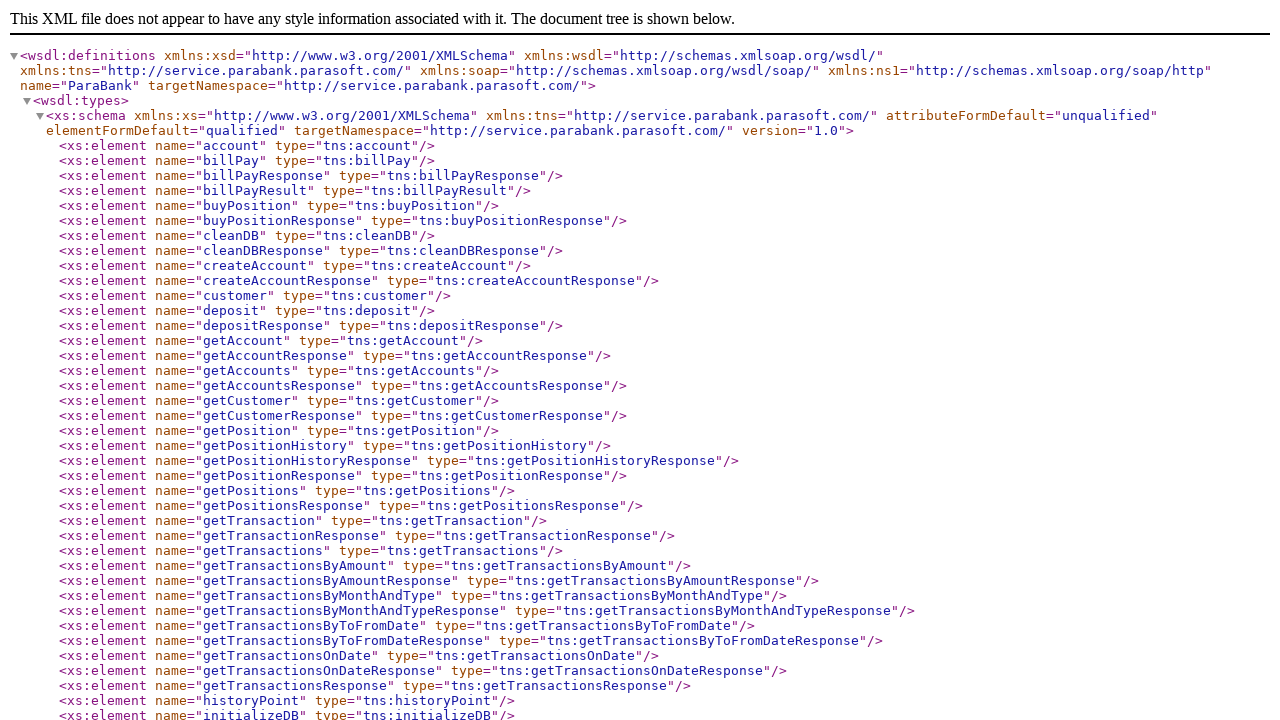

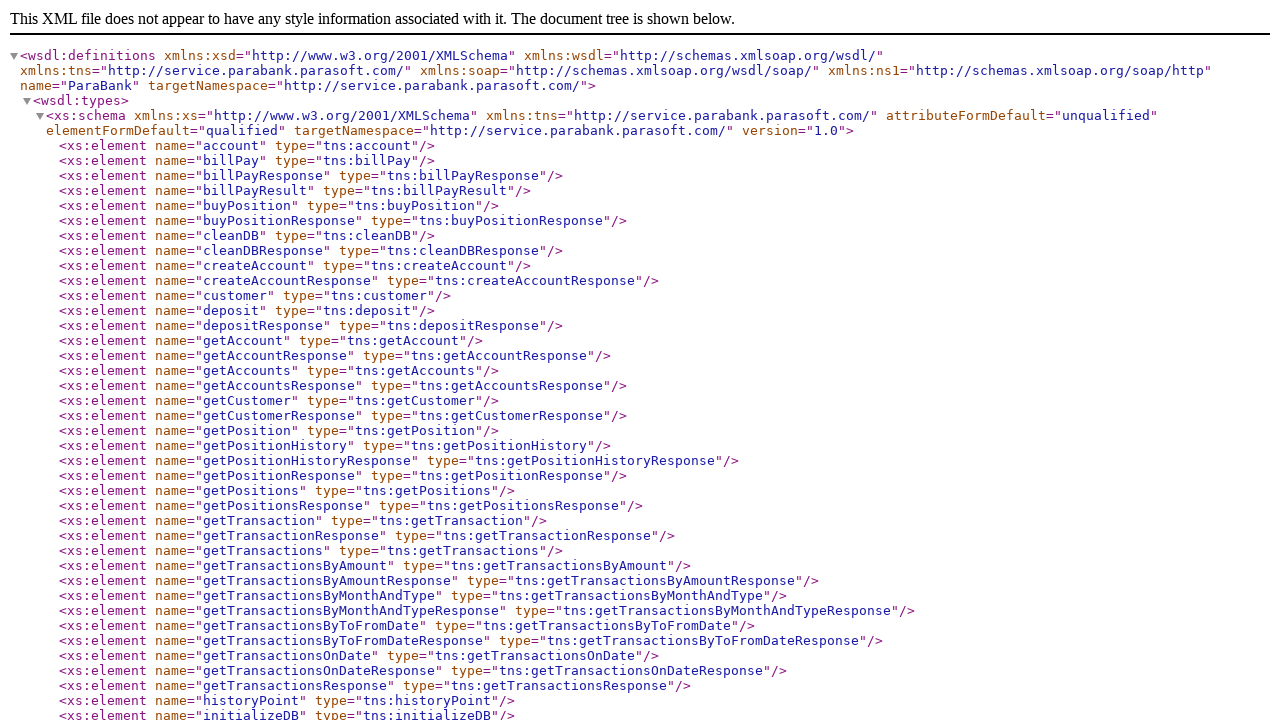